Tests a text box form by filling in full name, email, current address, and permanent address fields on the DemoQA practice site.

Starting URL: https://demoqa.com/text-box

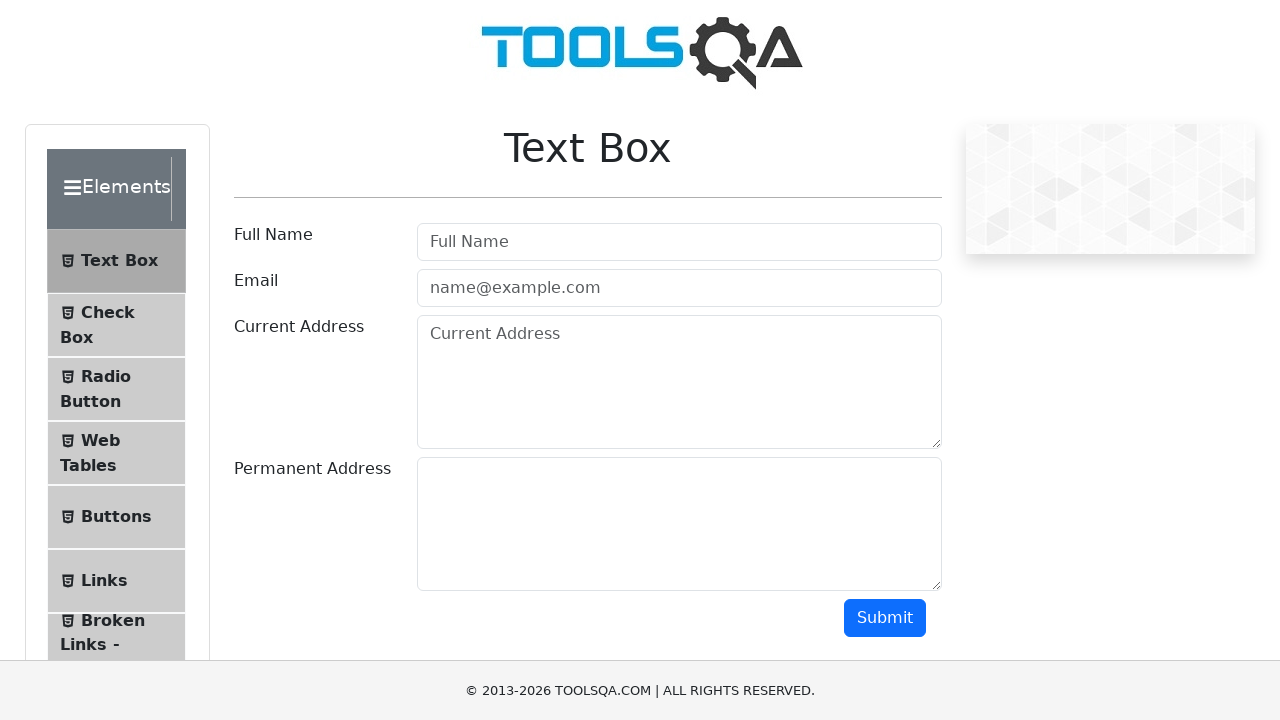

Filled full name field with 'Merve' on #userName
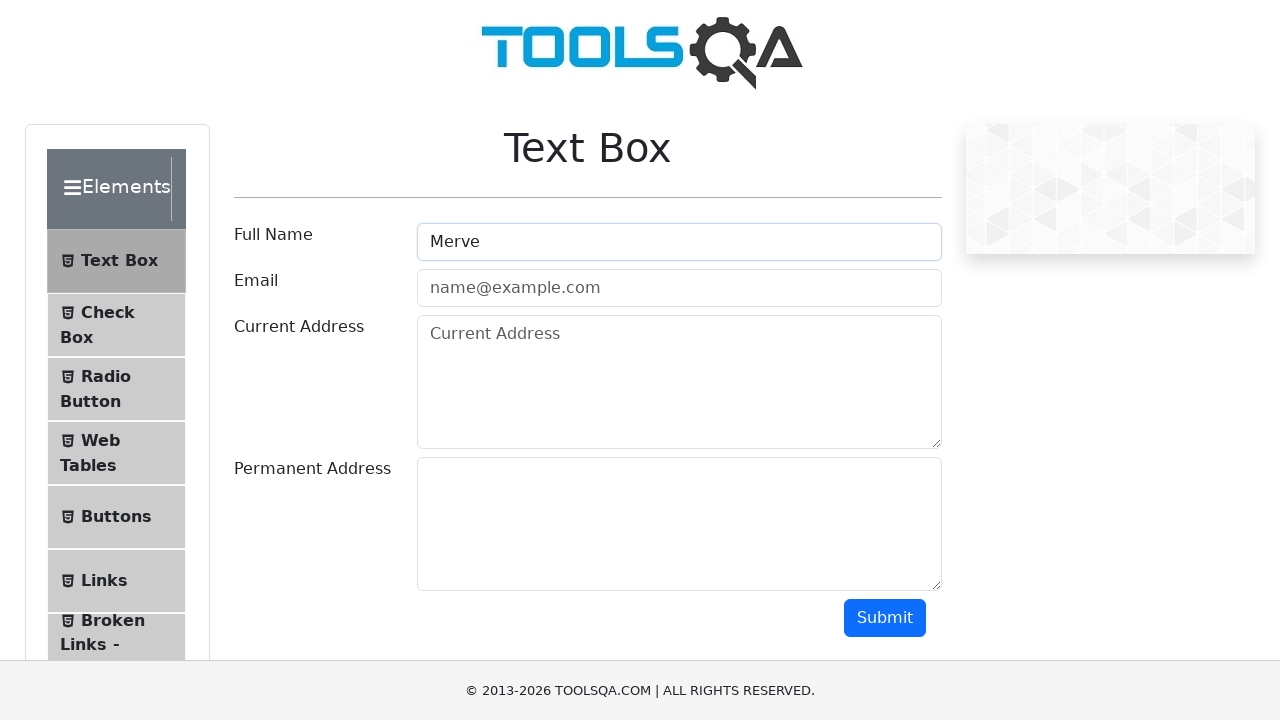

Filled email field with 'mervealgi@gmail.com' on #userEmail
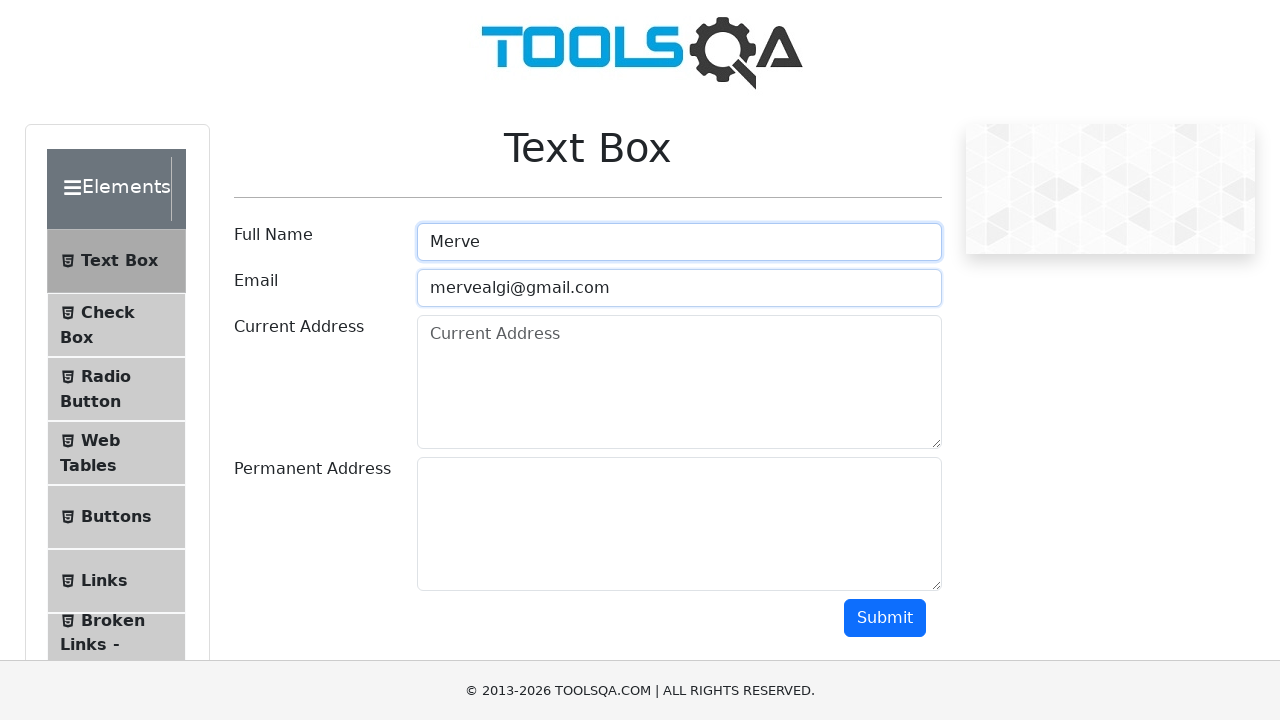

Filled current address field with 'İstanbul' on #currentAddress
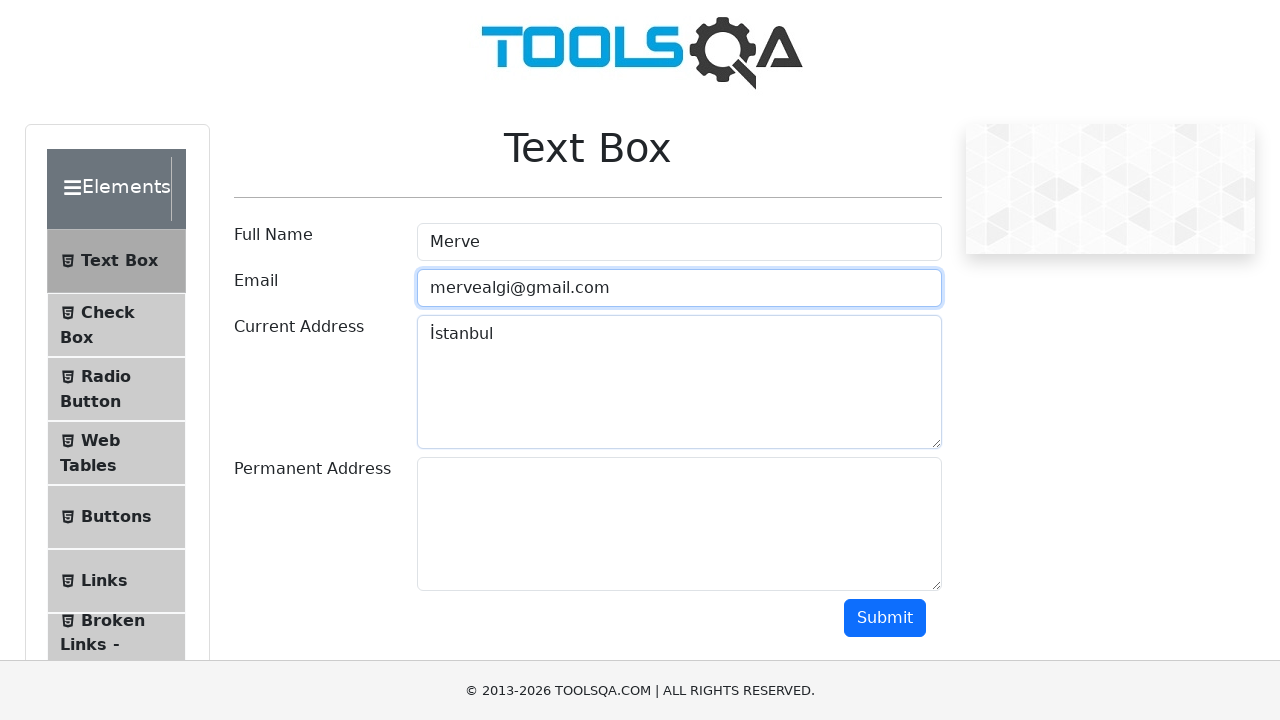

Filled permanent address field with 'İstanbul' on #permanentAddress
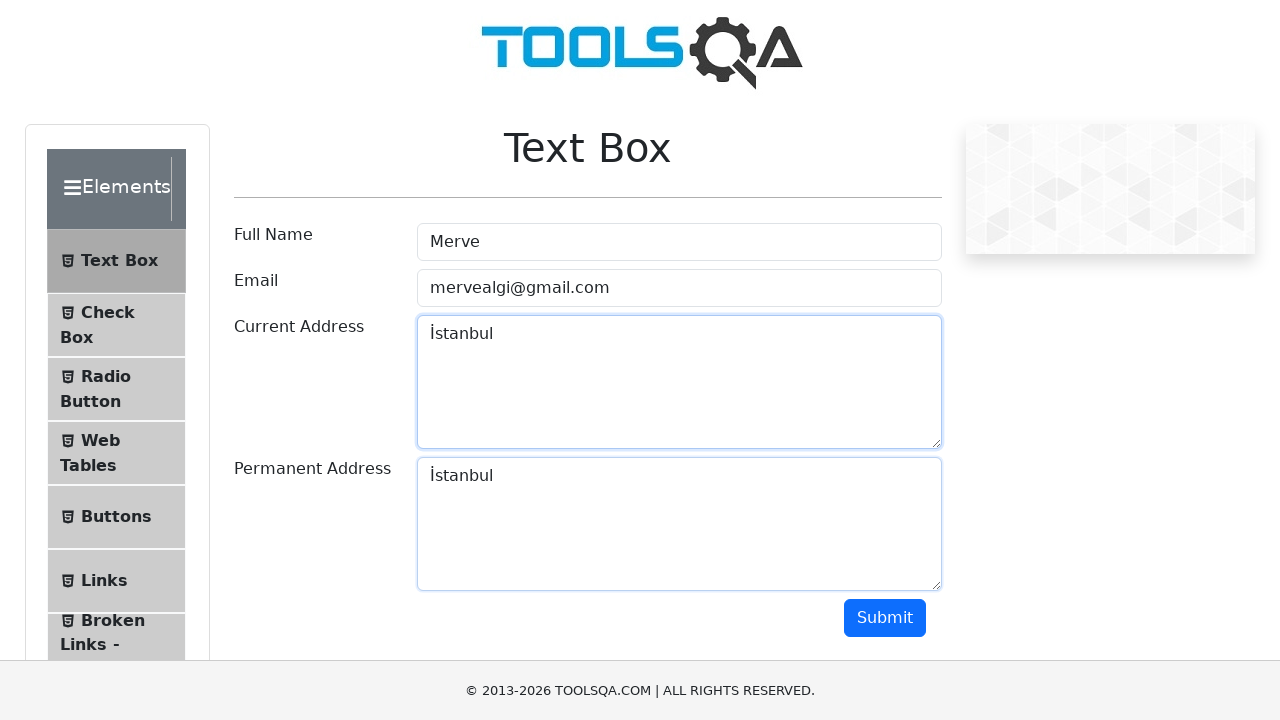

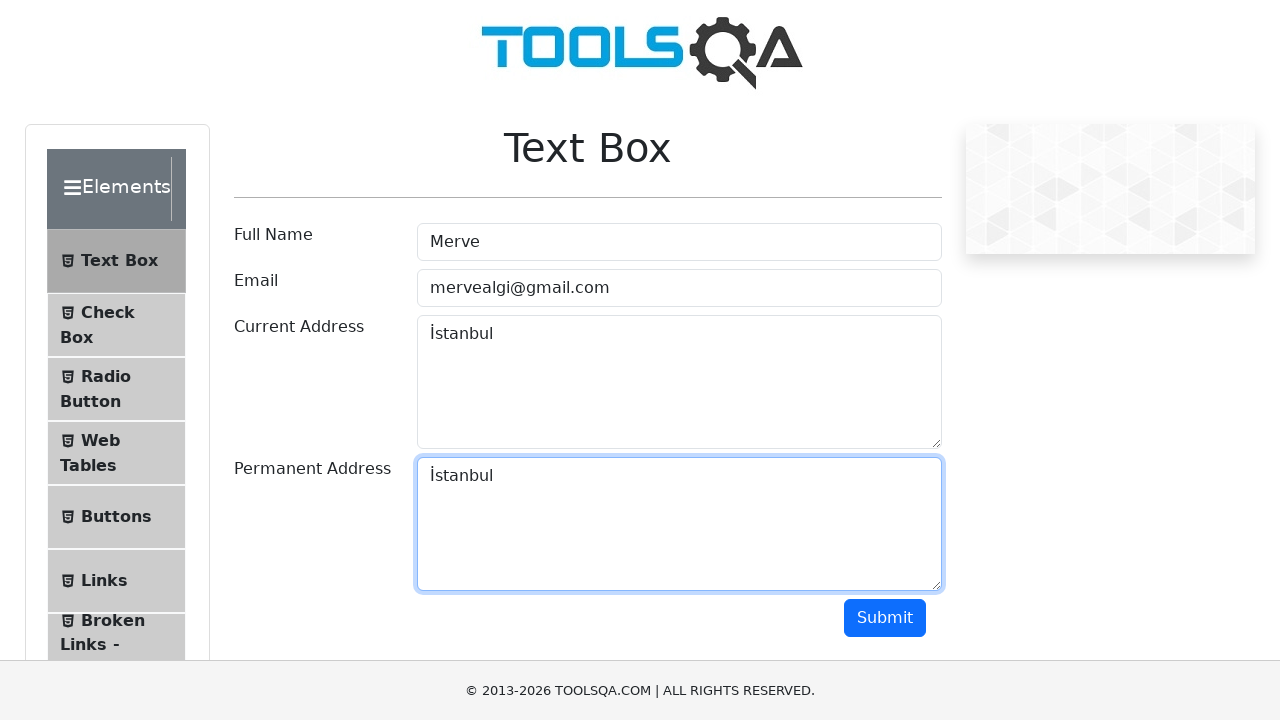